Tests the contact form on Instituto Joga Junto website by filling in name, email, selecting a subject from dropdown, entering a message, and submitting the form.

Starting URL: https://www.jogajuntoinstituto.org/

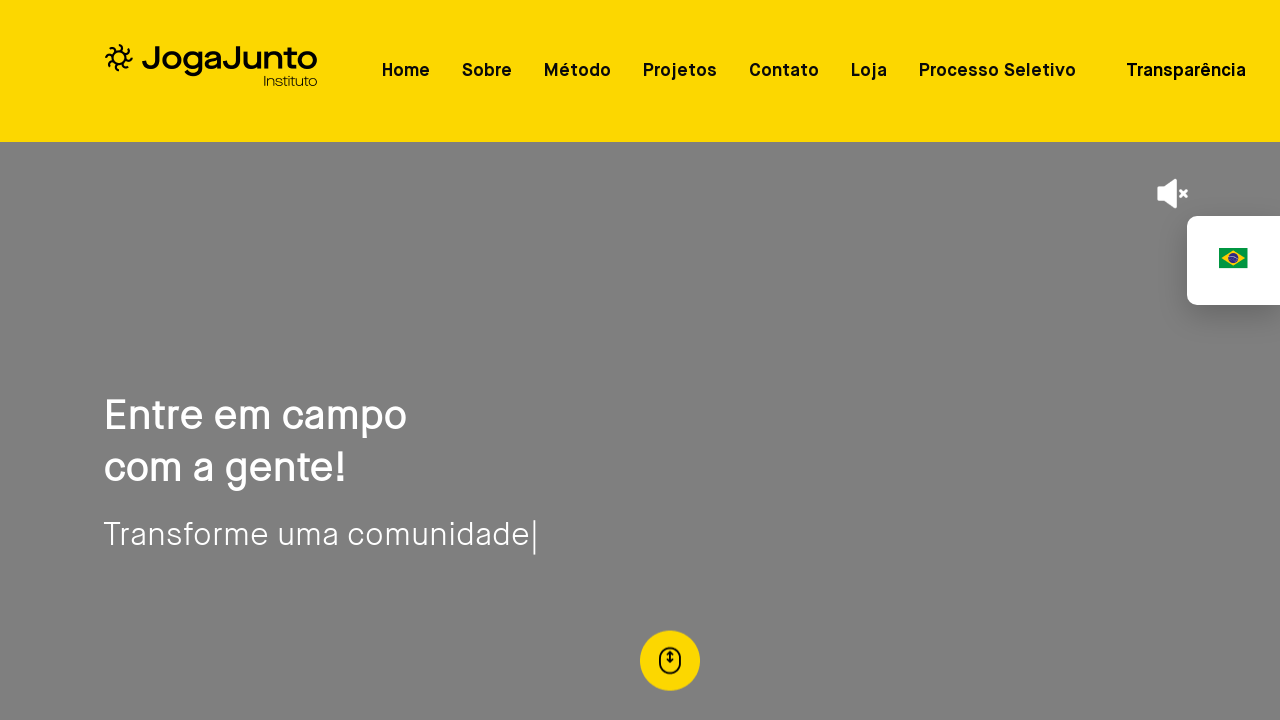

Waited for contact form name field to be present
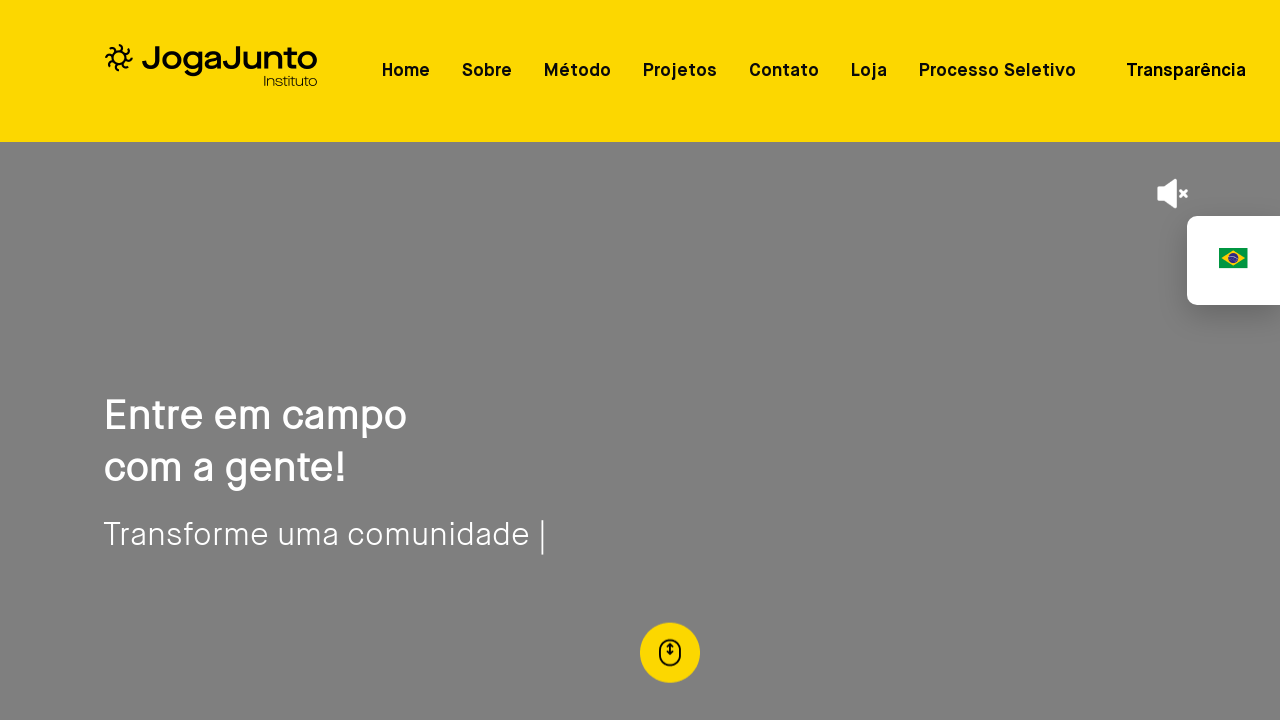

Filled name field with 'Carlos Silva' on #nome
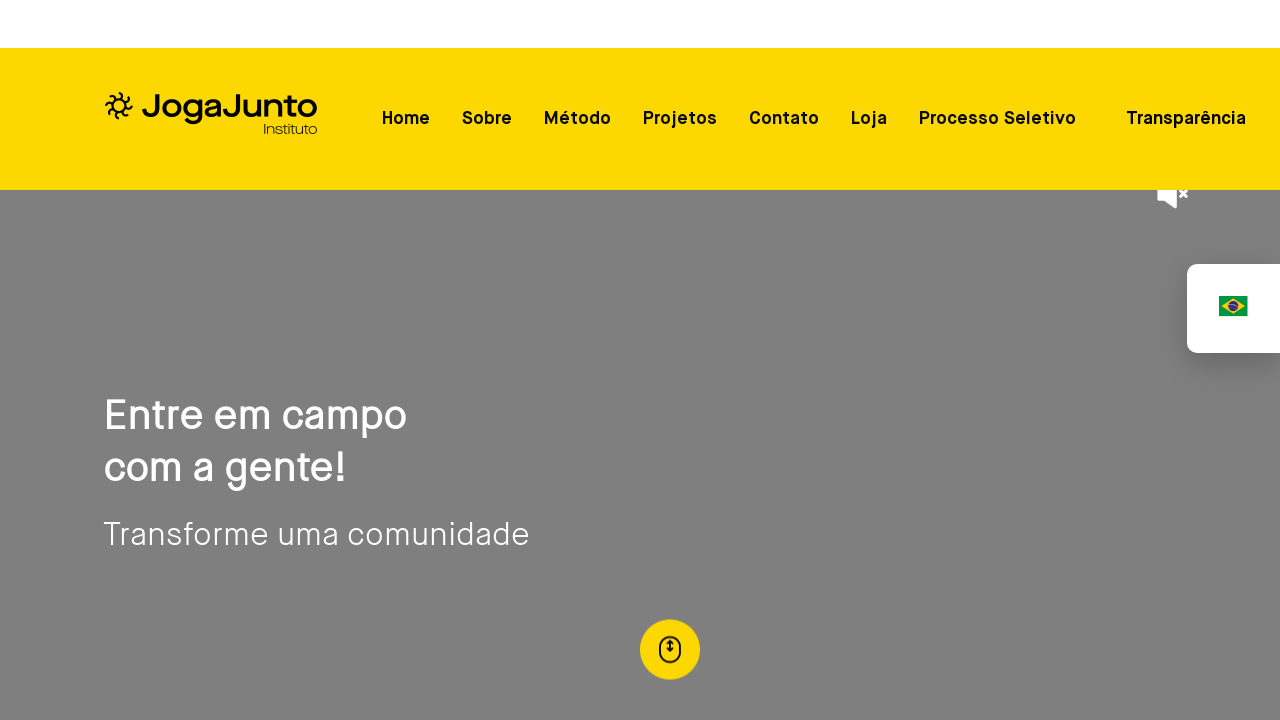

Filled email field with 'carlos.silva.test@example.com' on #email
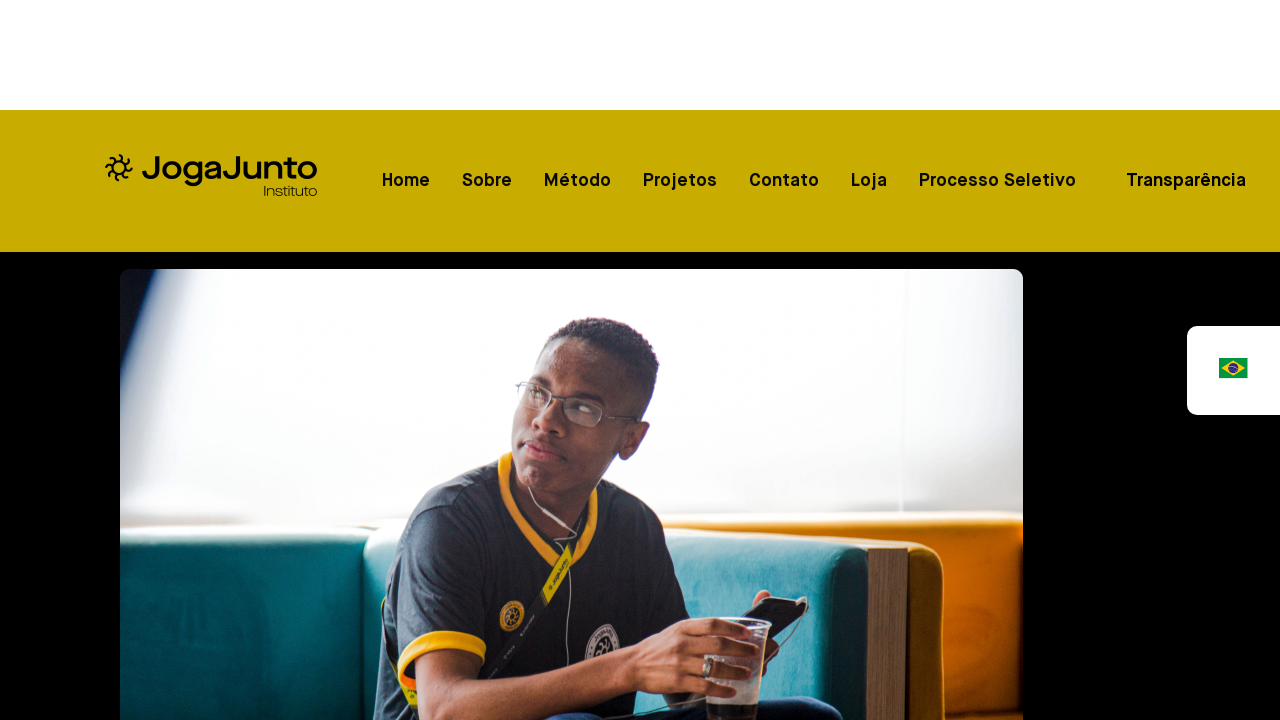

Selected 'Ser facilitador' from subject dropdown on #assunto
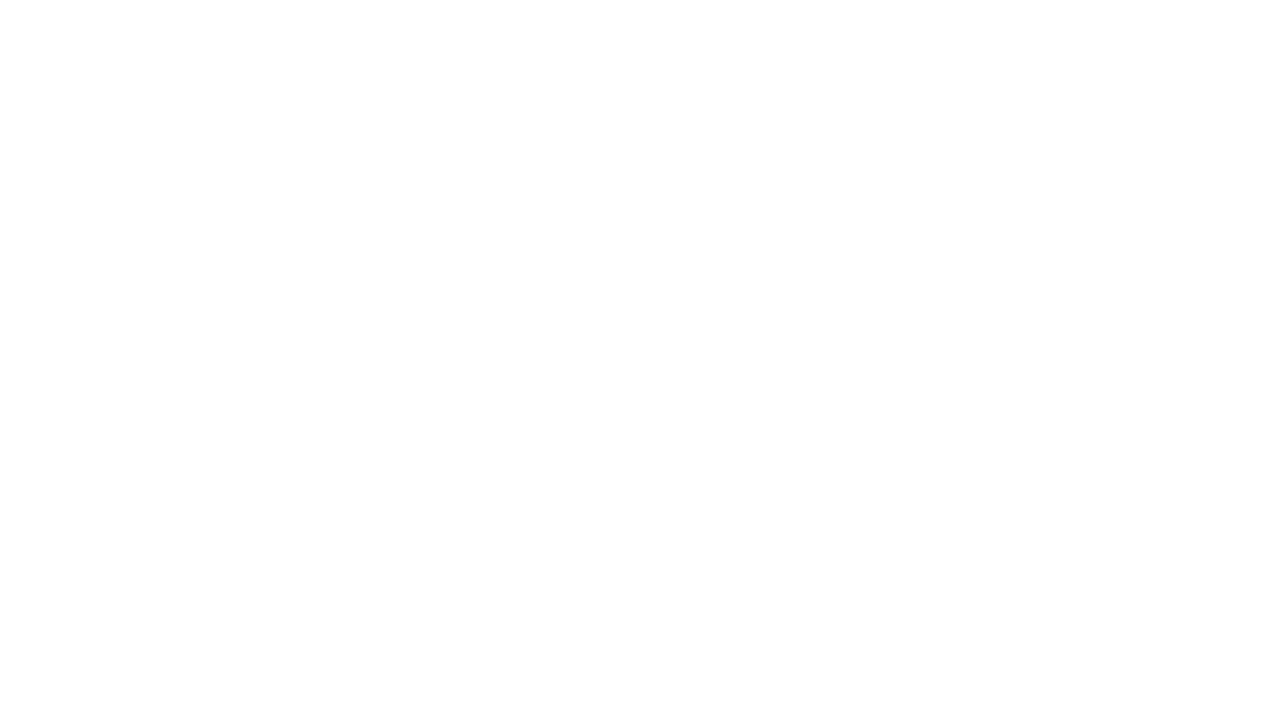

Filled message field with 'Teste de Automação - Formulário de Contato' on #mensagem
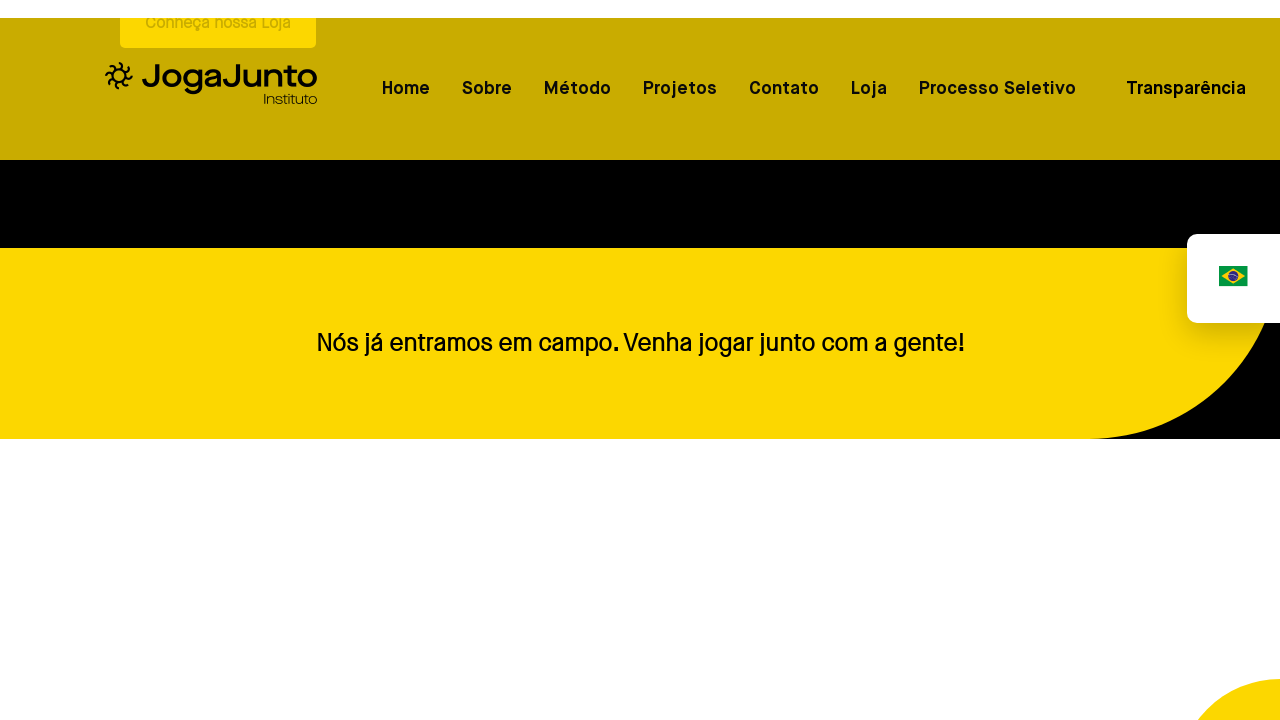

Clicked the form submit button at (127, 678) on xpath=//*[@id="Contato"]/div[1]/form/button
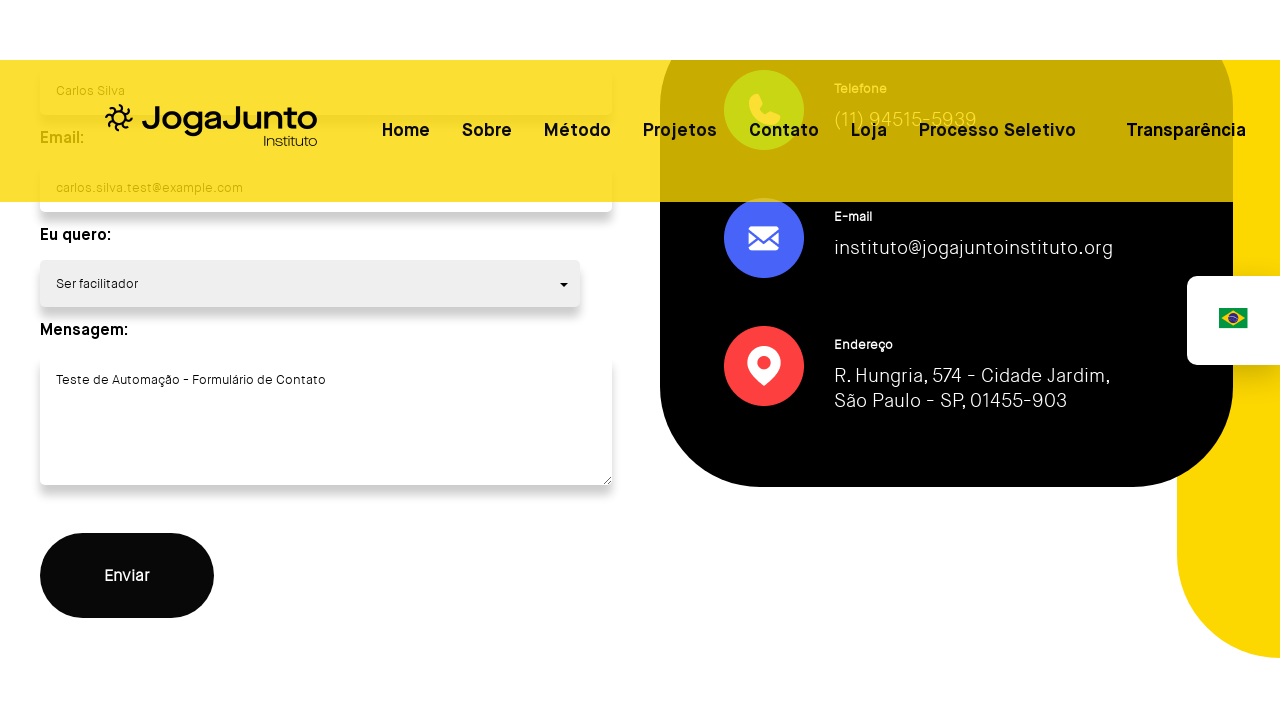

Waited 2 seconds for form submission to process
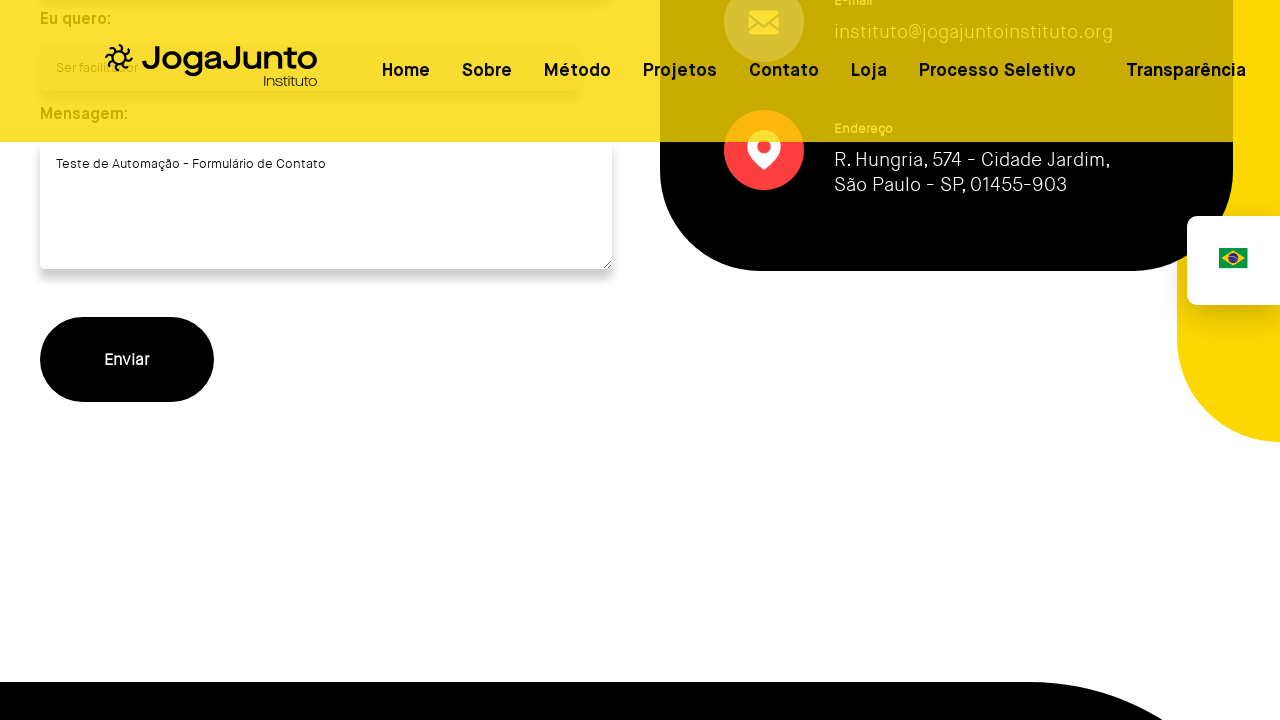

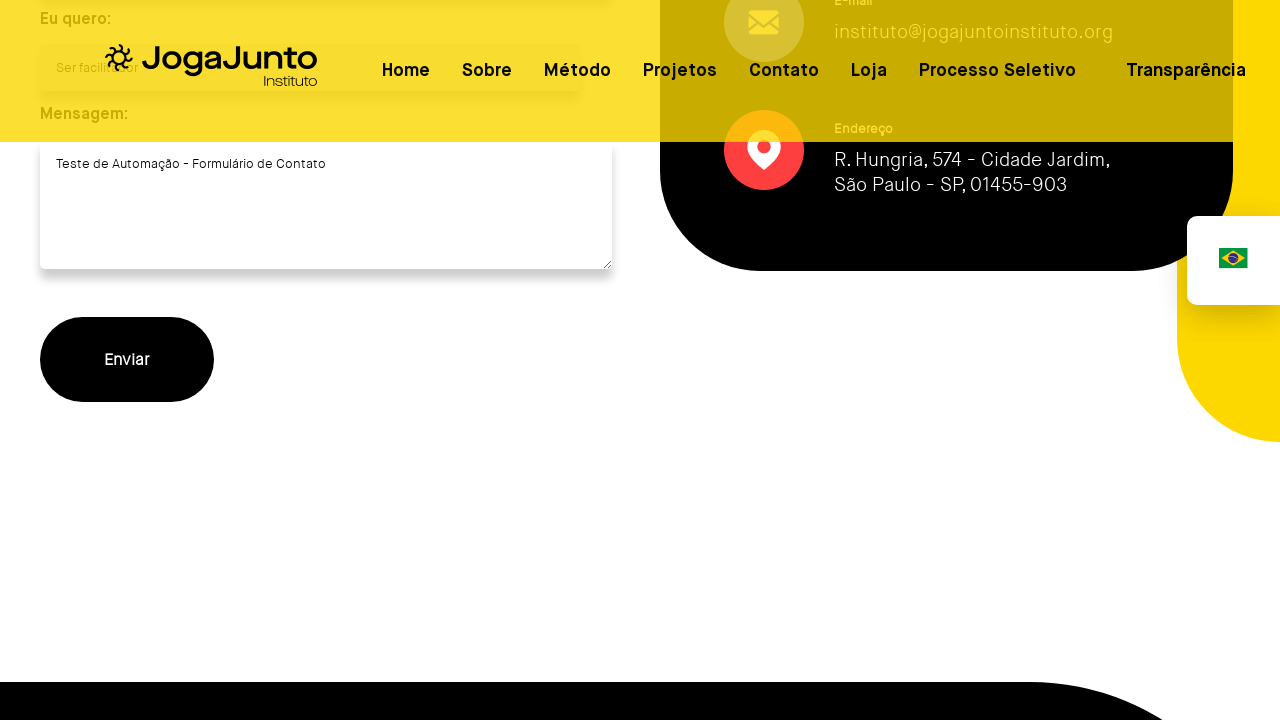